Tests drag and drop functionality on jQuery UI demo page

Starting URL: https://jqueryui.com/droppable/

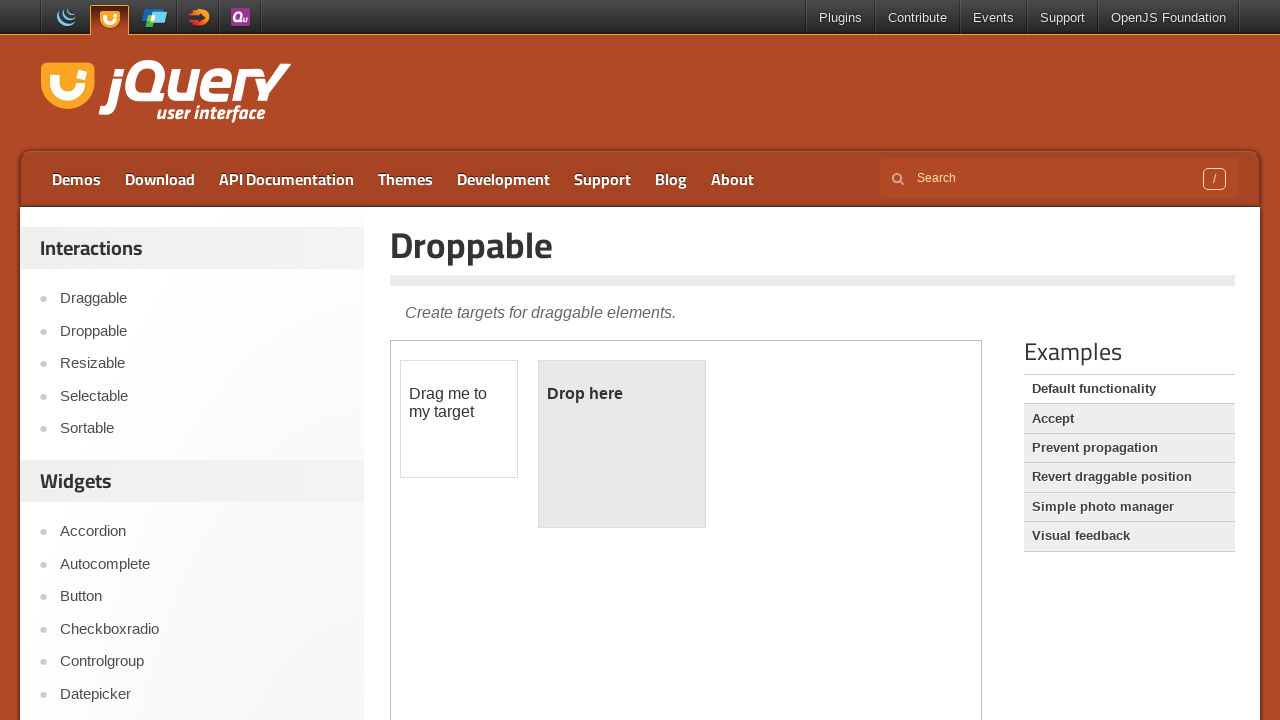

Located iframe containing draggable elements
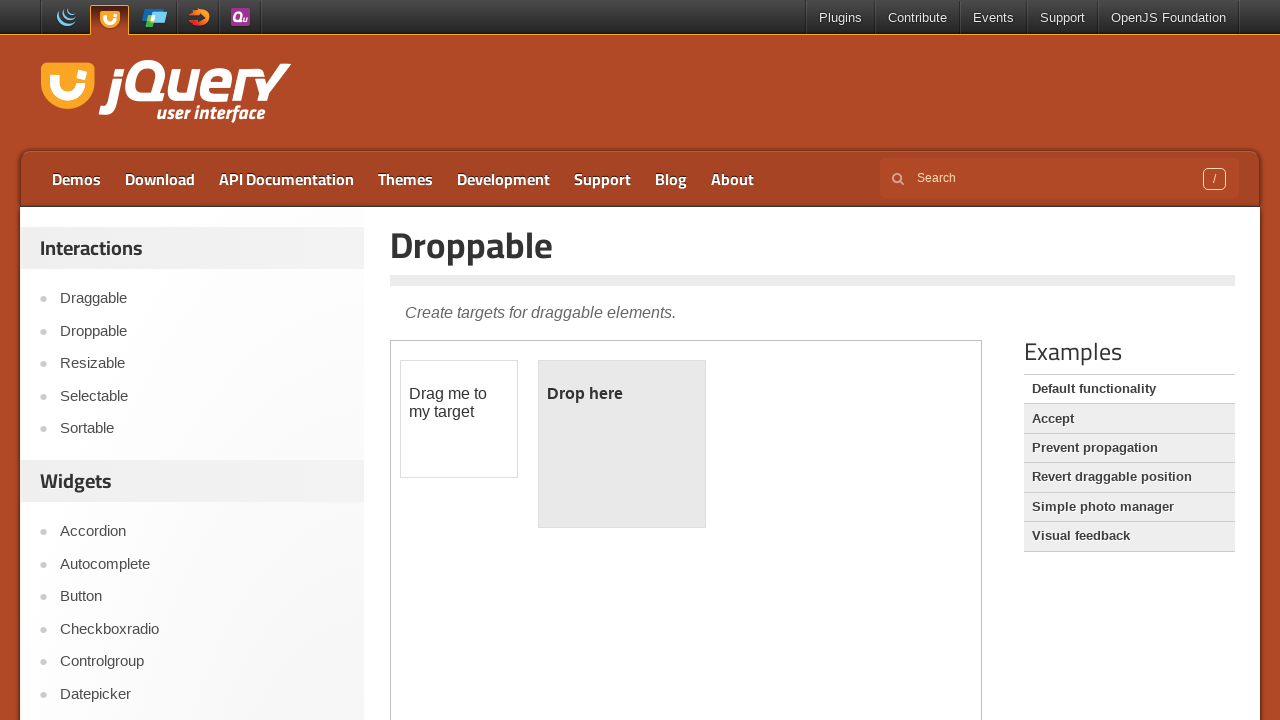

Located draggable element
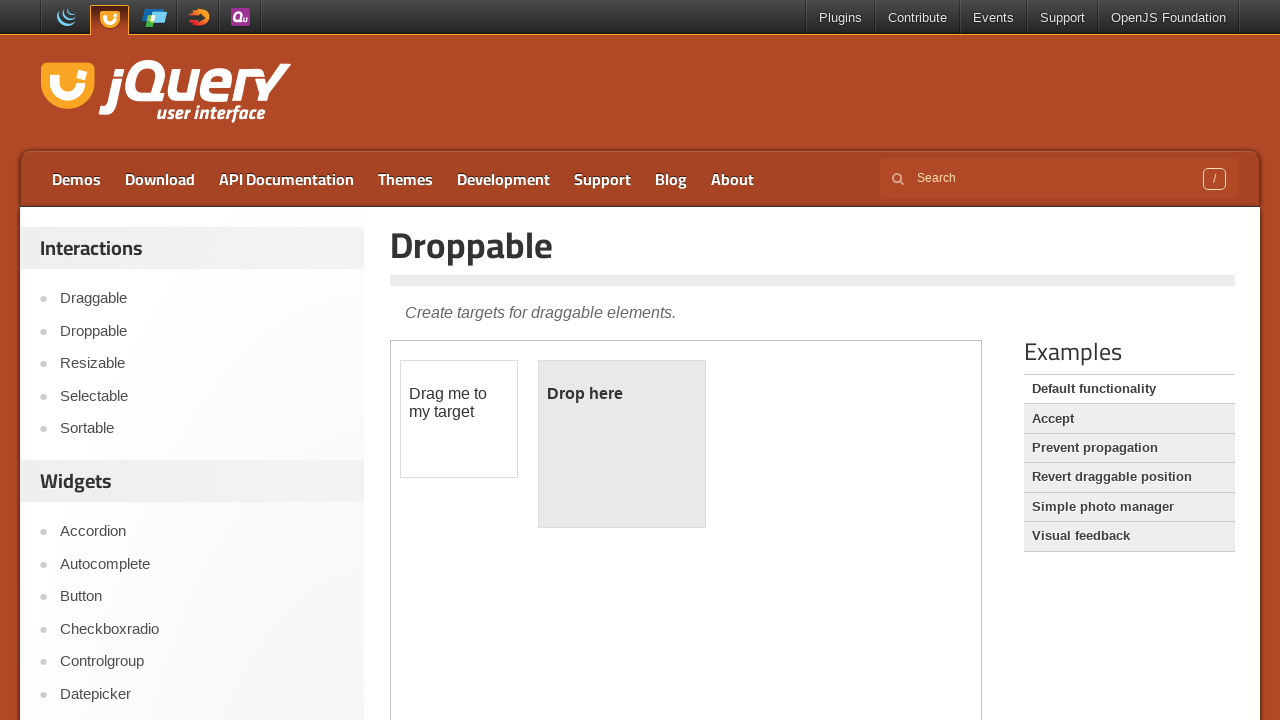

Located droppable element
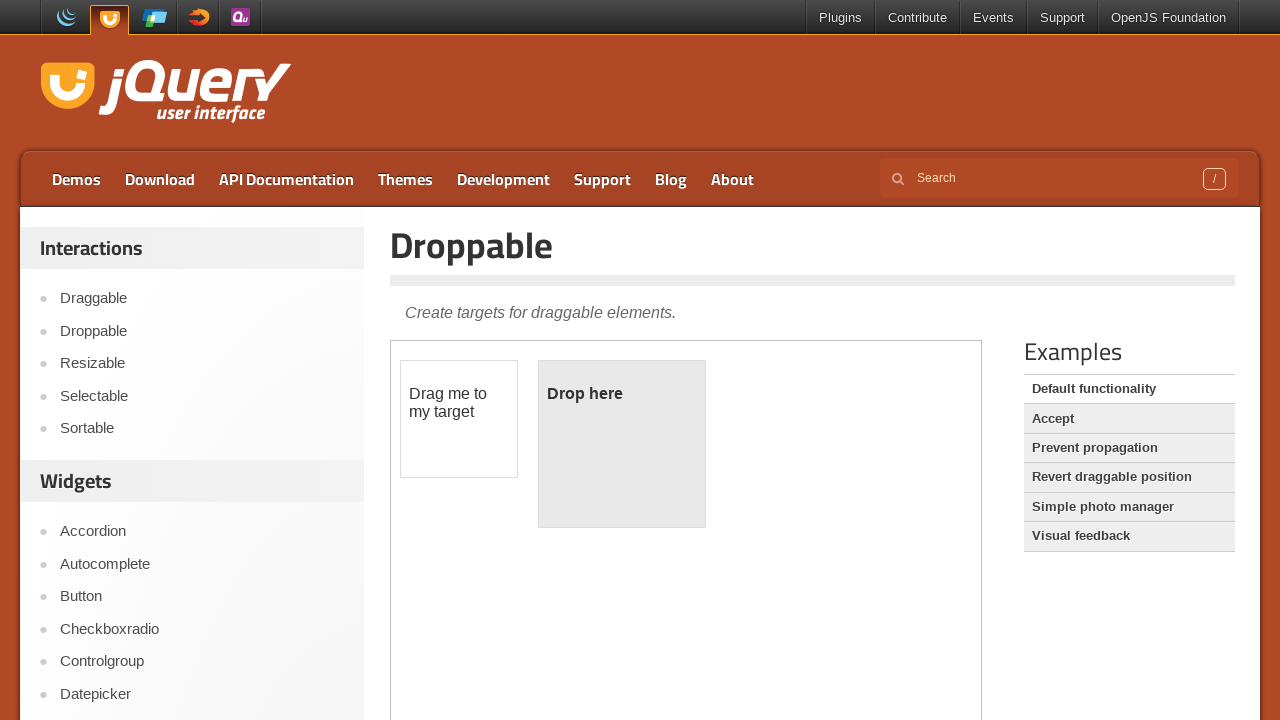

Dragged element to droppable target at (622, 444)
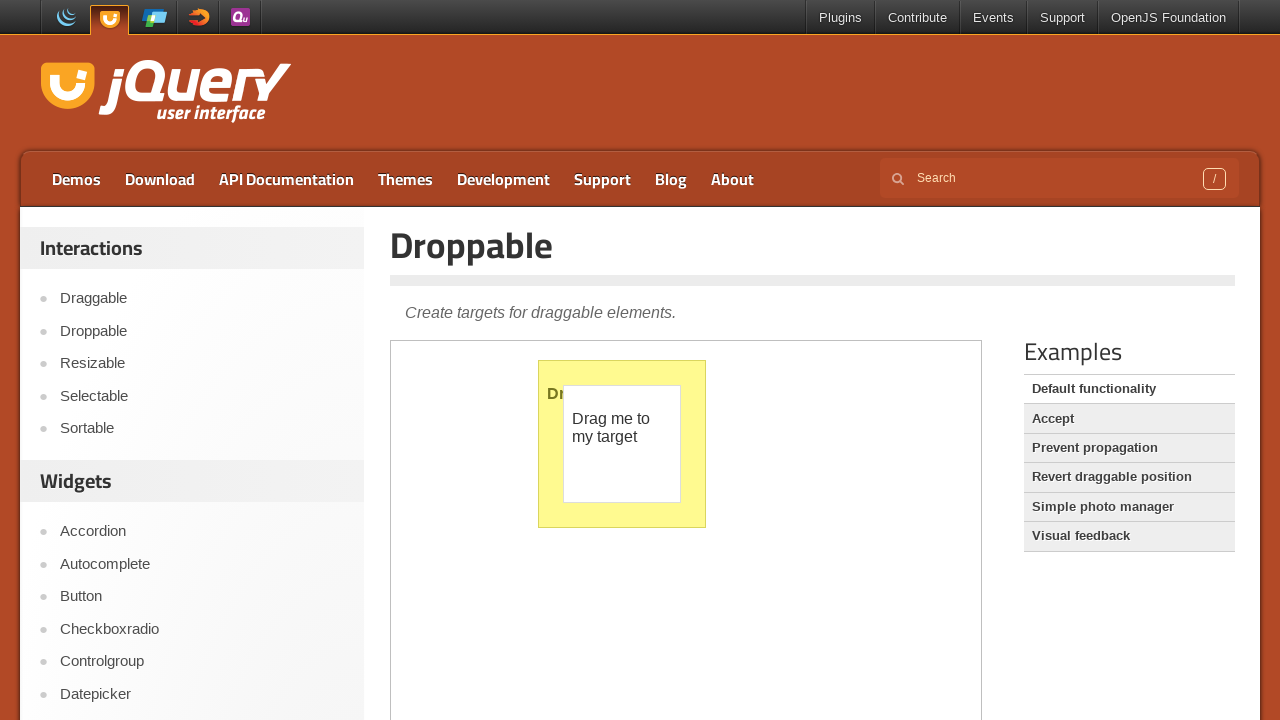

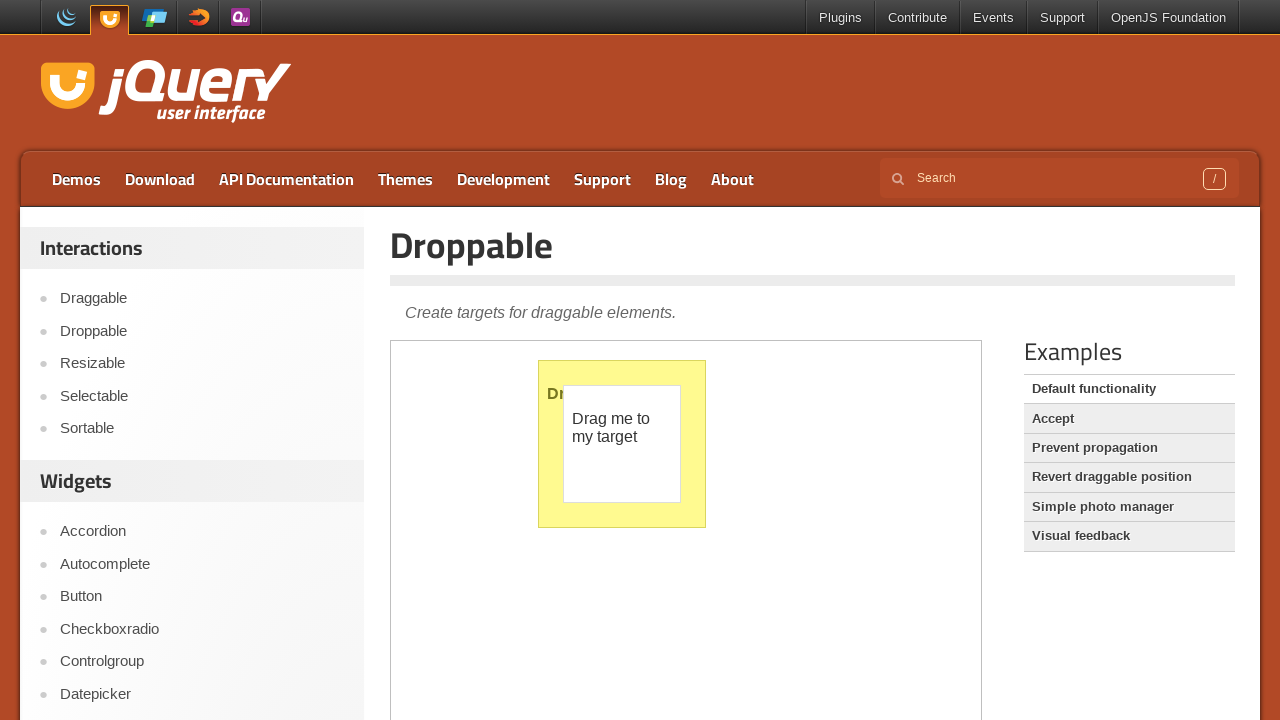